Navigates to ss.lv classified ads site and clicks on the cars category to view available car listings

Starting URL: http://ss.lv

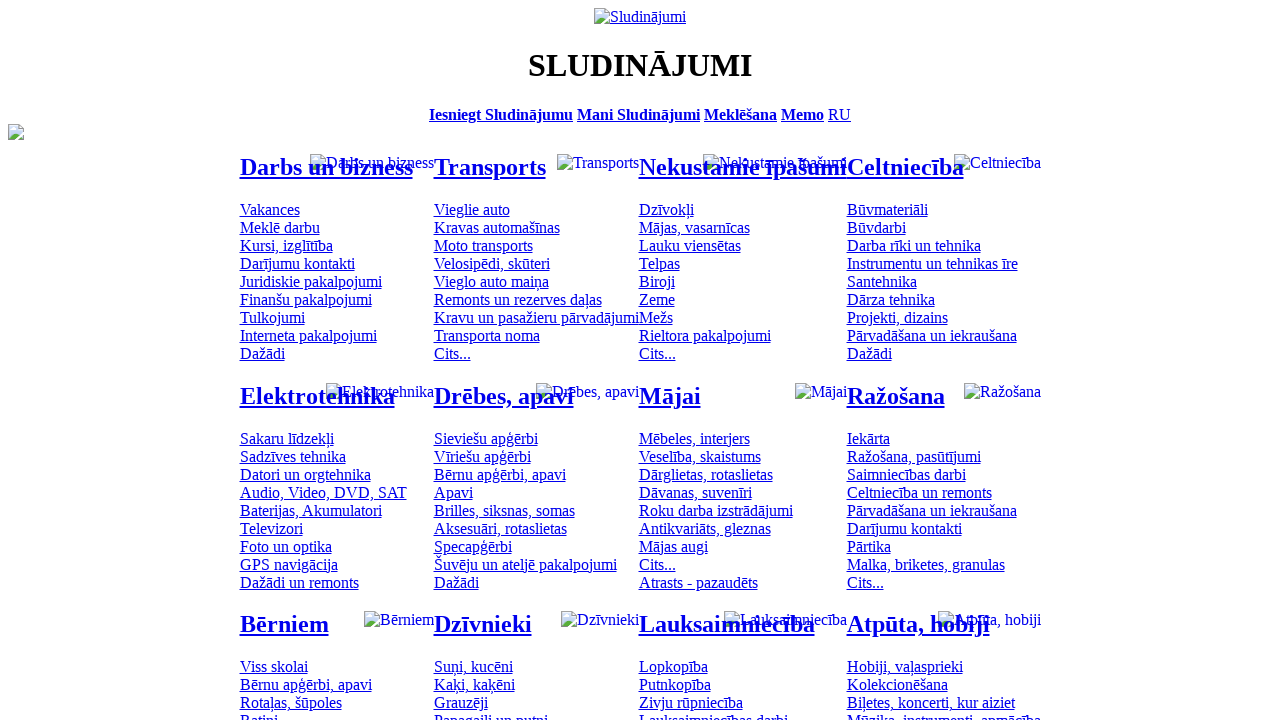

Clicked on the cars category link at (472, 209) on #mtd_97
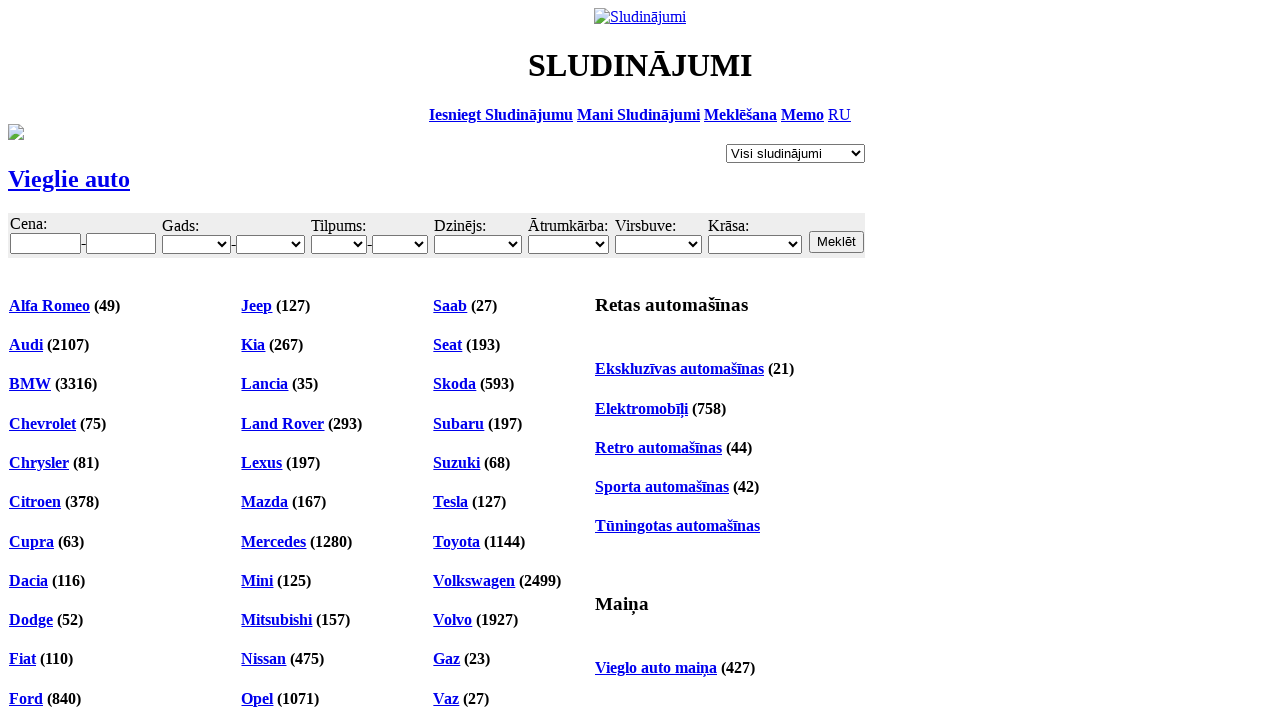

Car listing links loaded
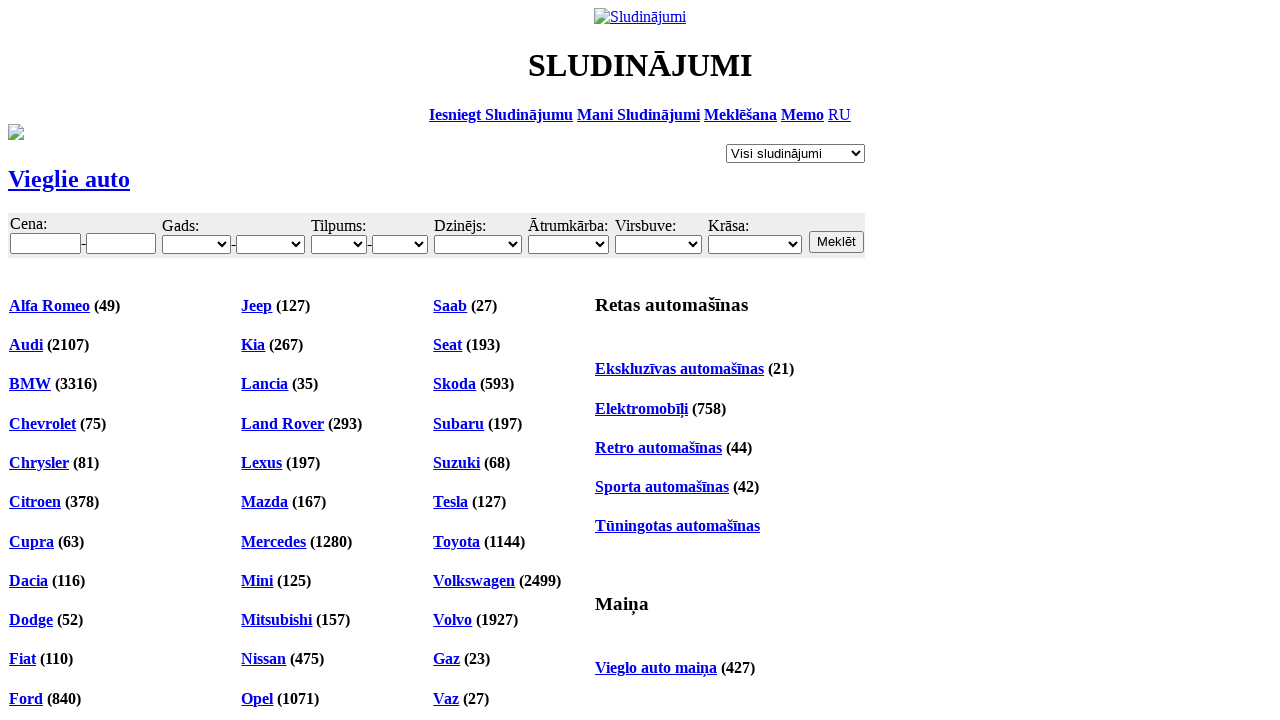

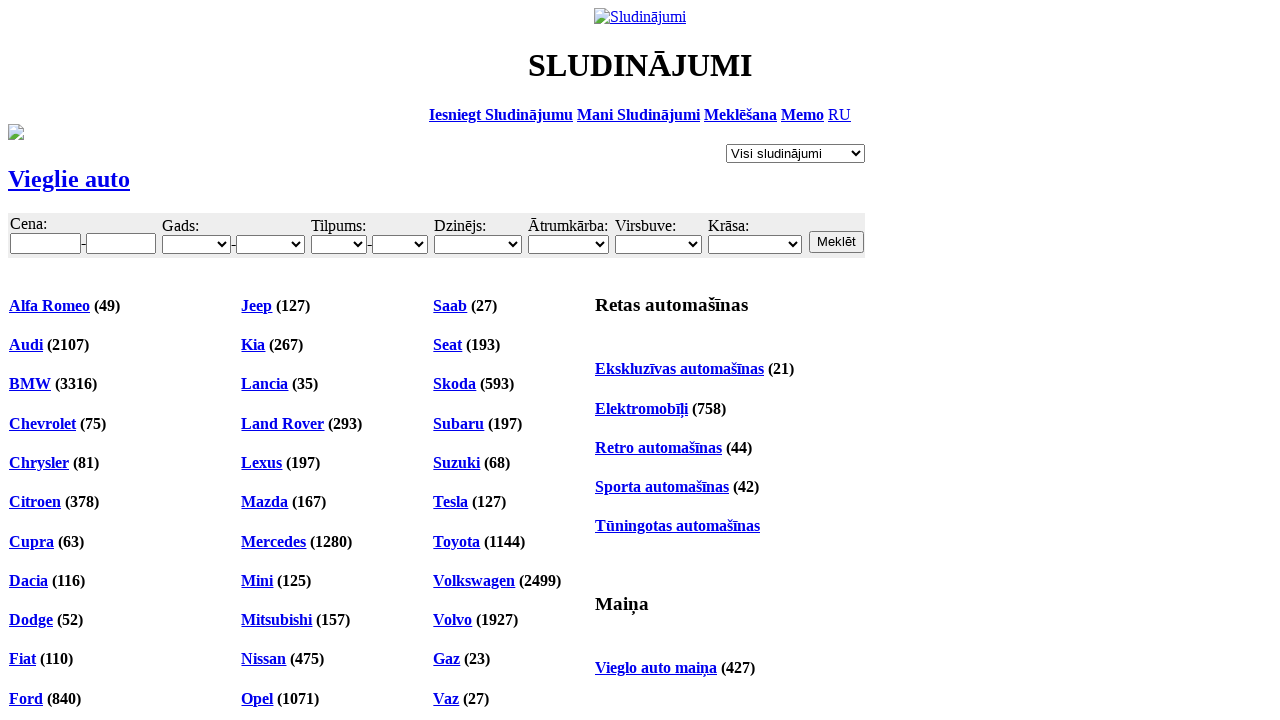